Tests a changing iframe scenario where a countdown occurs in an iframe, then verifies that the end message "This is the end of the journey" appears after the iframe content changes.

Starting URL: https://qaplayground.dev/apps/changing-iframe/

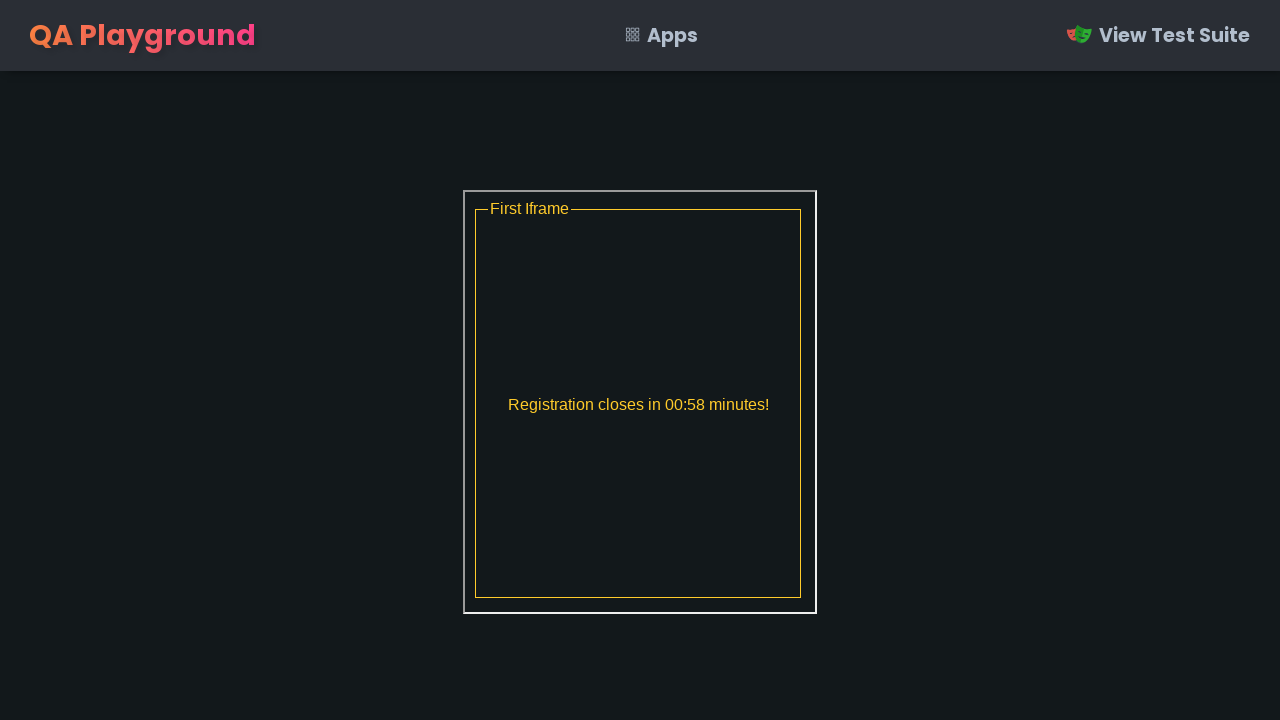

Acquired frame reference 'frame1'
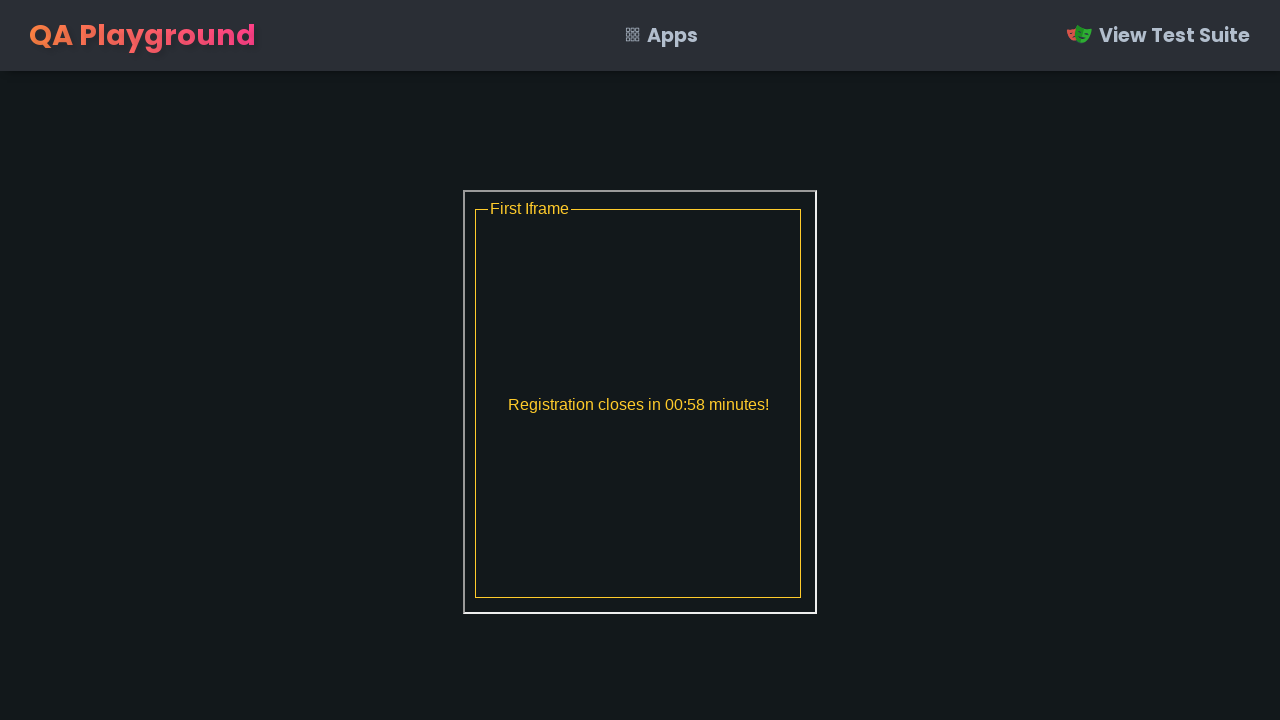

Verified frame 'frame1' exists
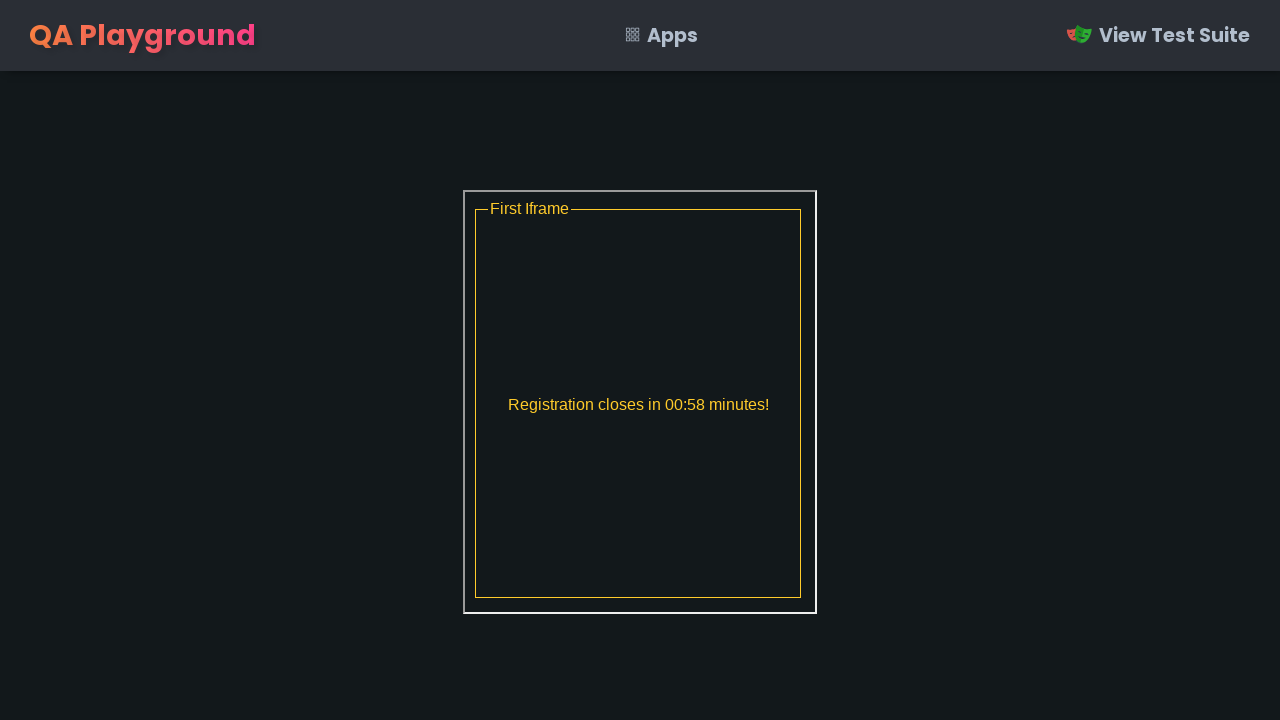

Re-acquired frame reference during countdown loop
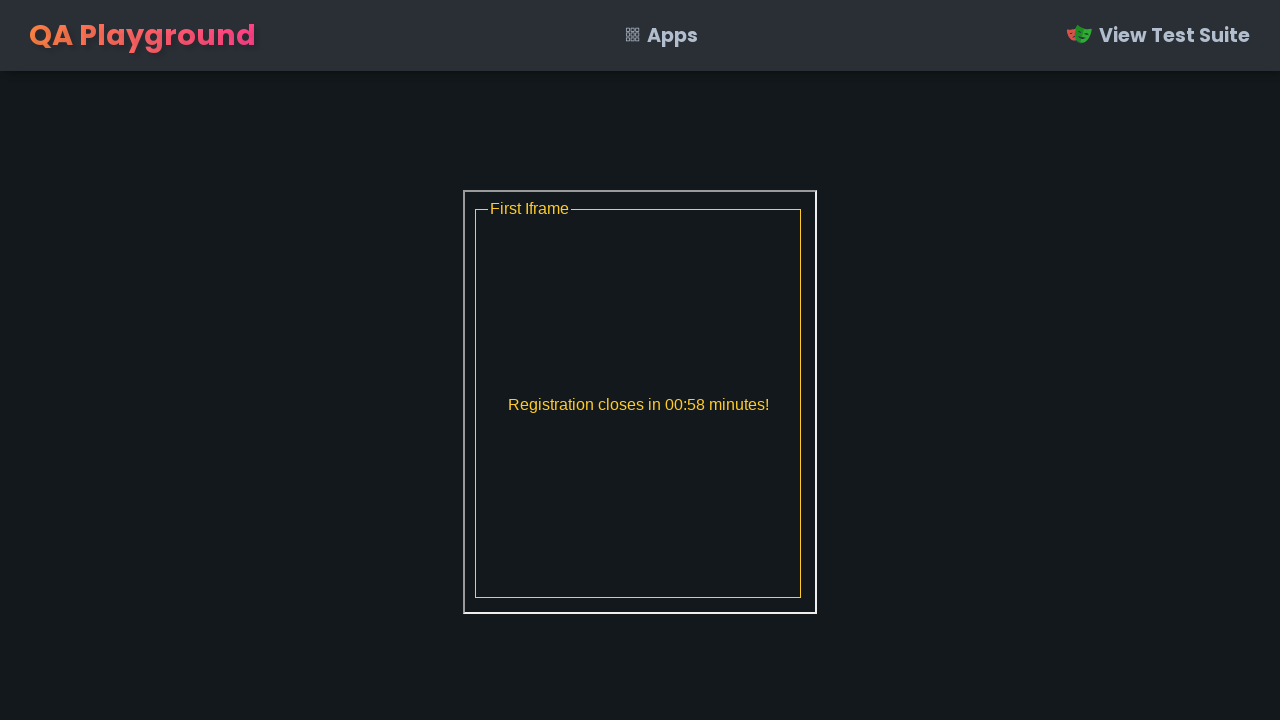

Countdown time updated to: 00:58
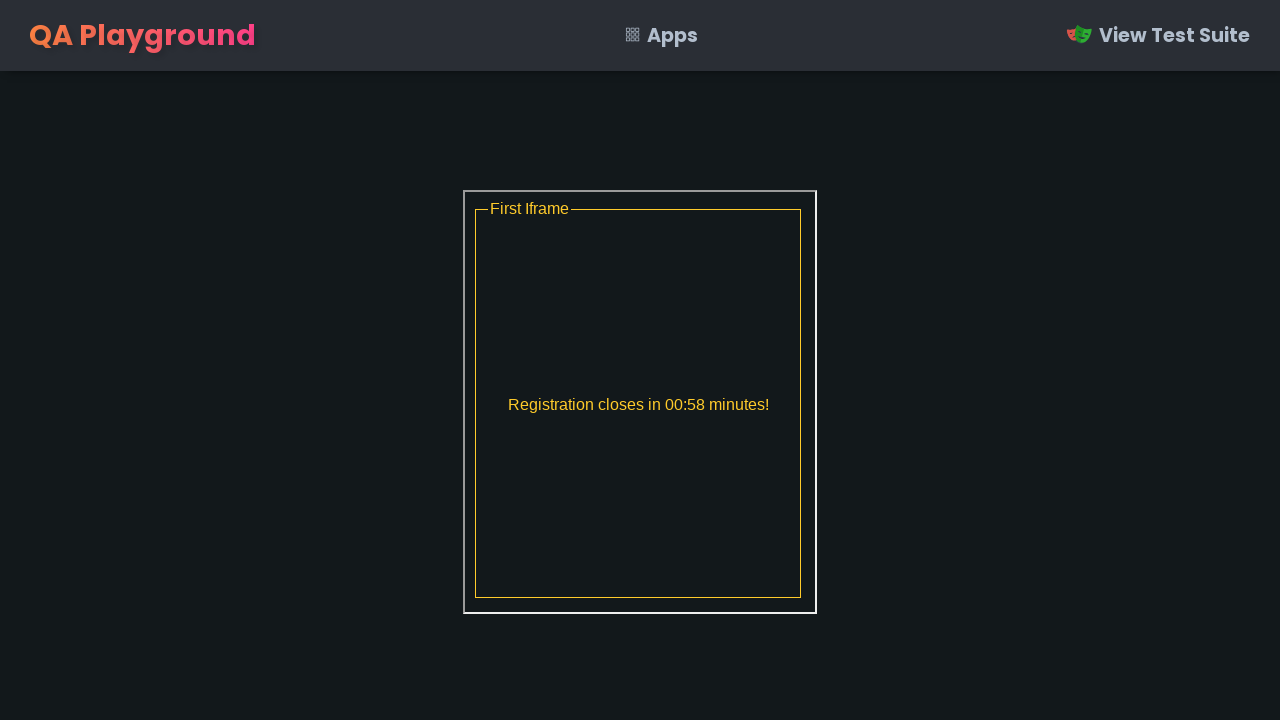

Waited 1 second before next countdown check
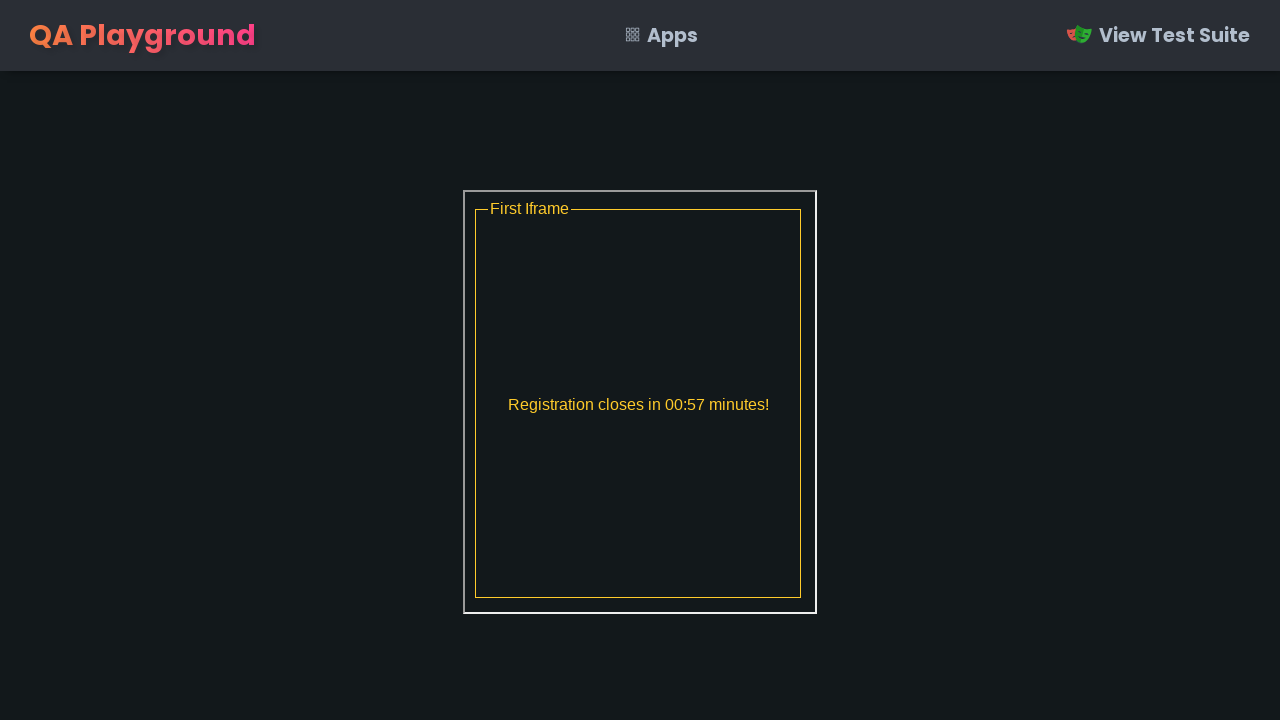

Re-acquired frame reference during countdown loop
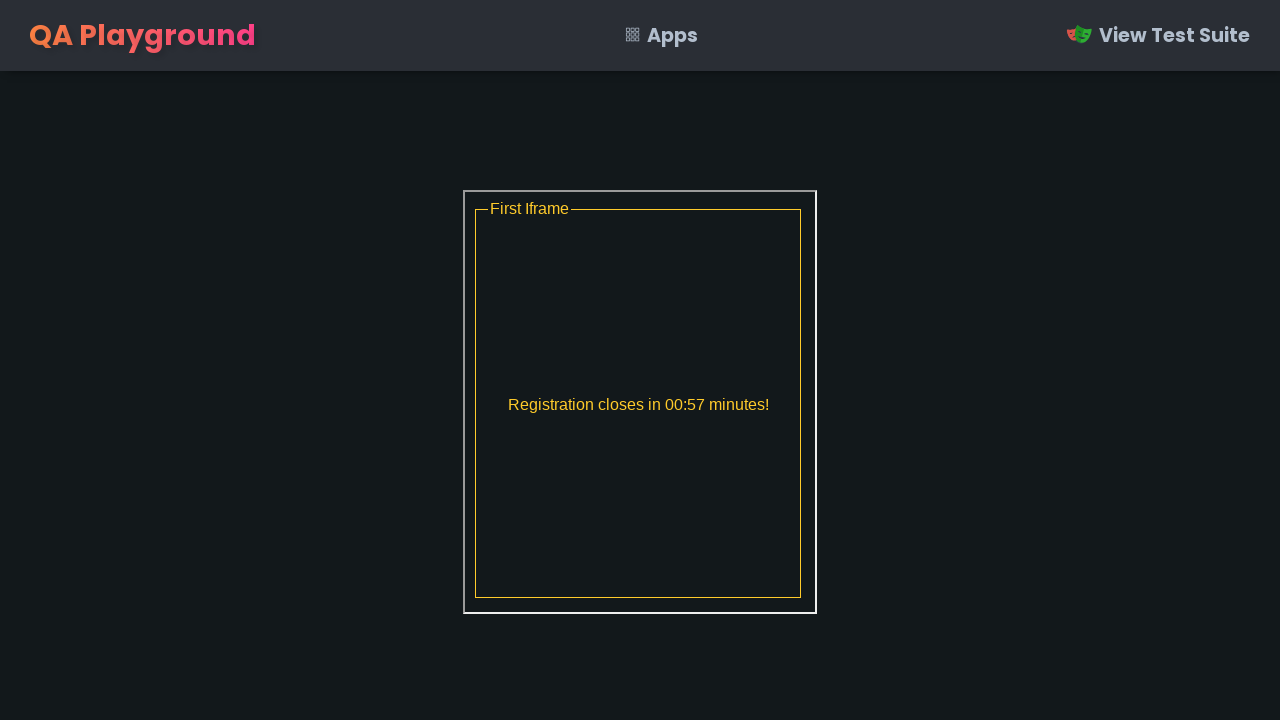

Countdown time updated to: 00:57
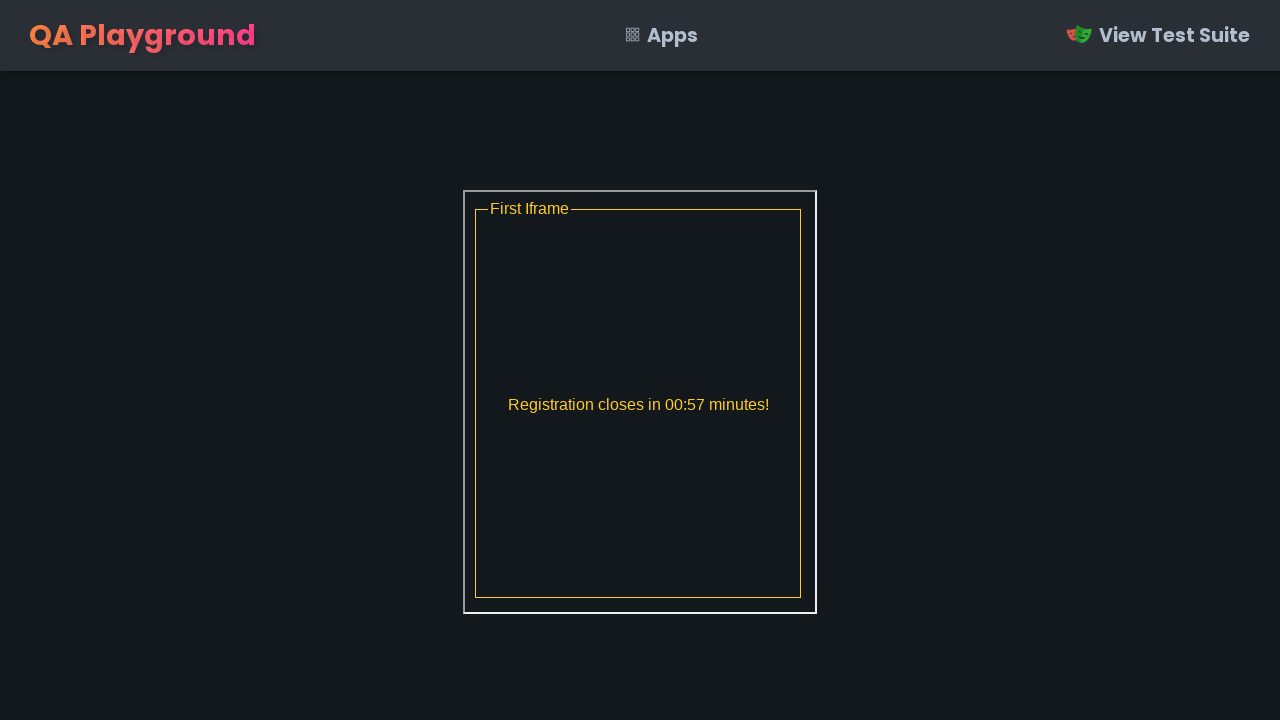

Waited 1 second before next countdown check
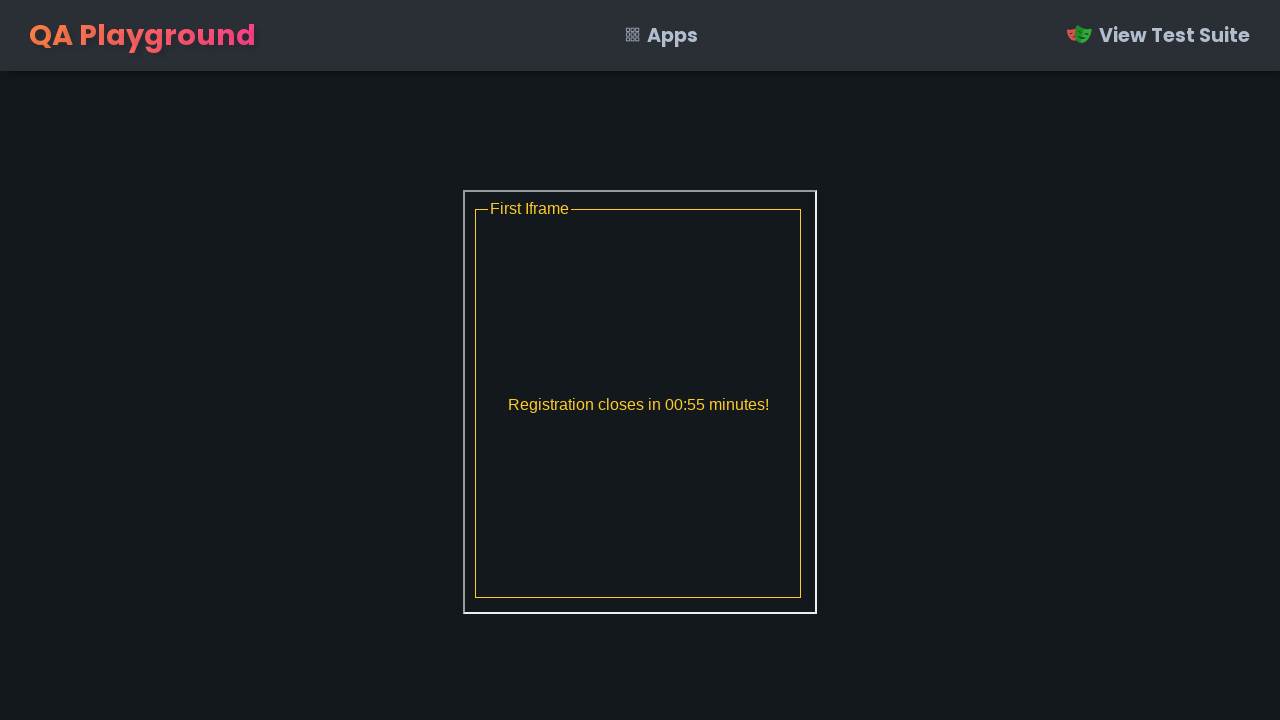

Re-acquired frame reference during countdown loop
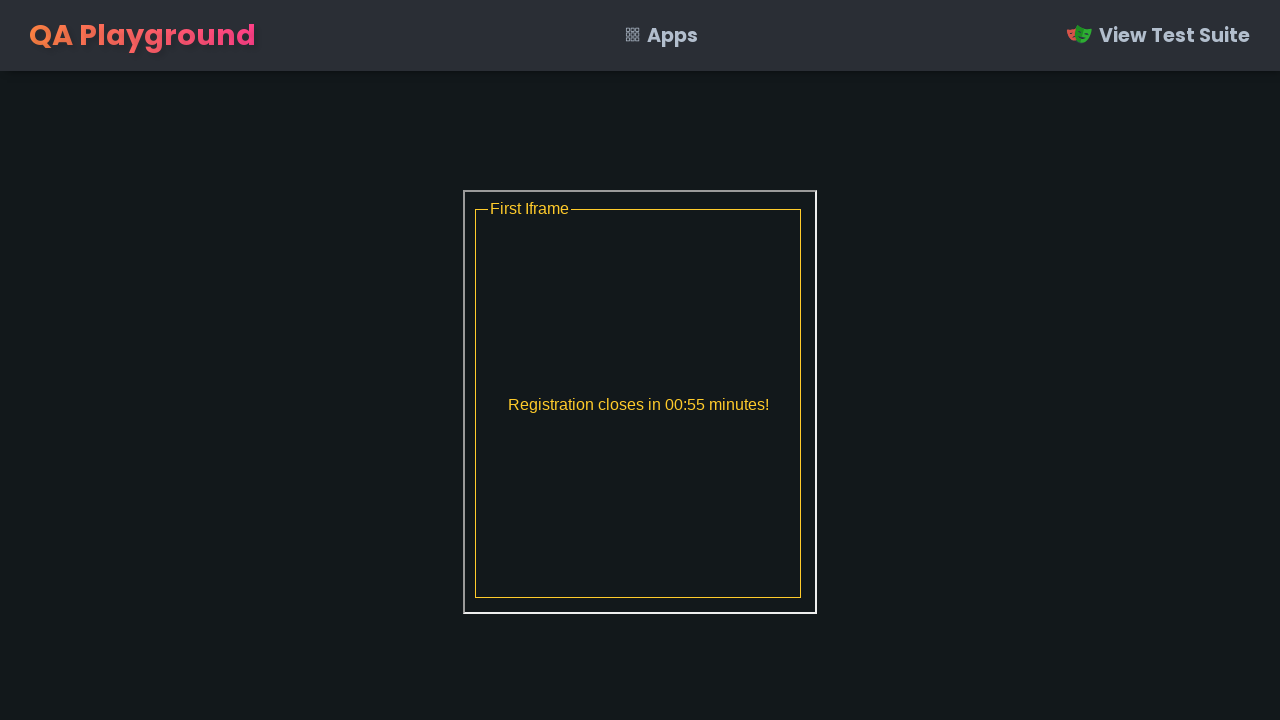

Countdown time updated to: 00:55
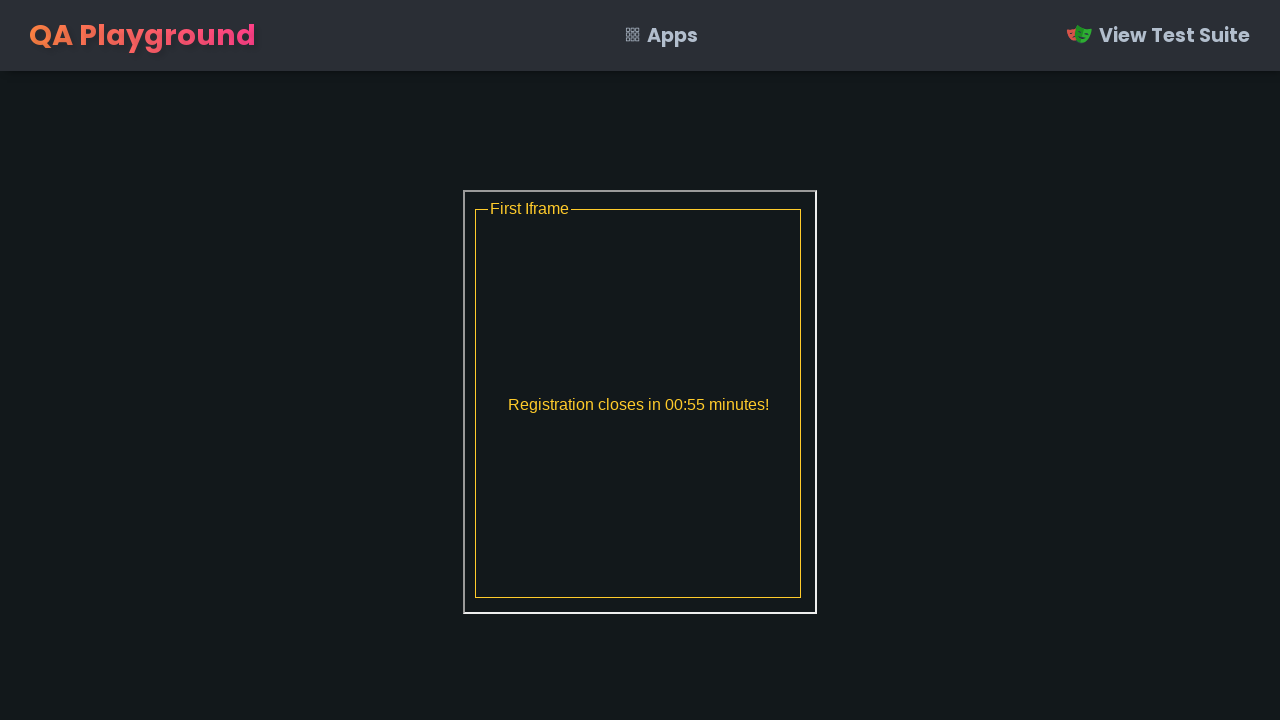

Waited 1 second before next countdown check
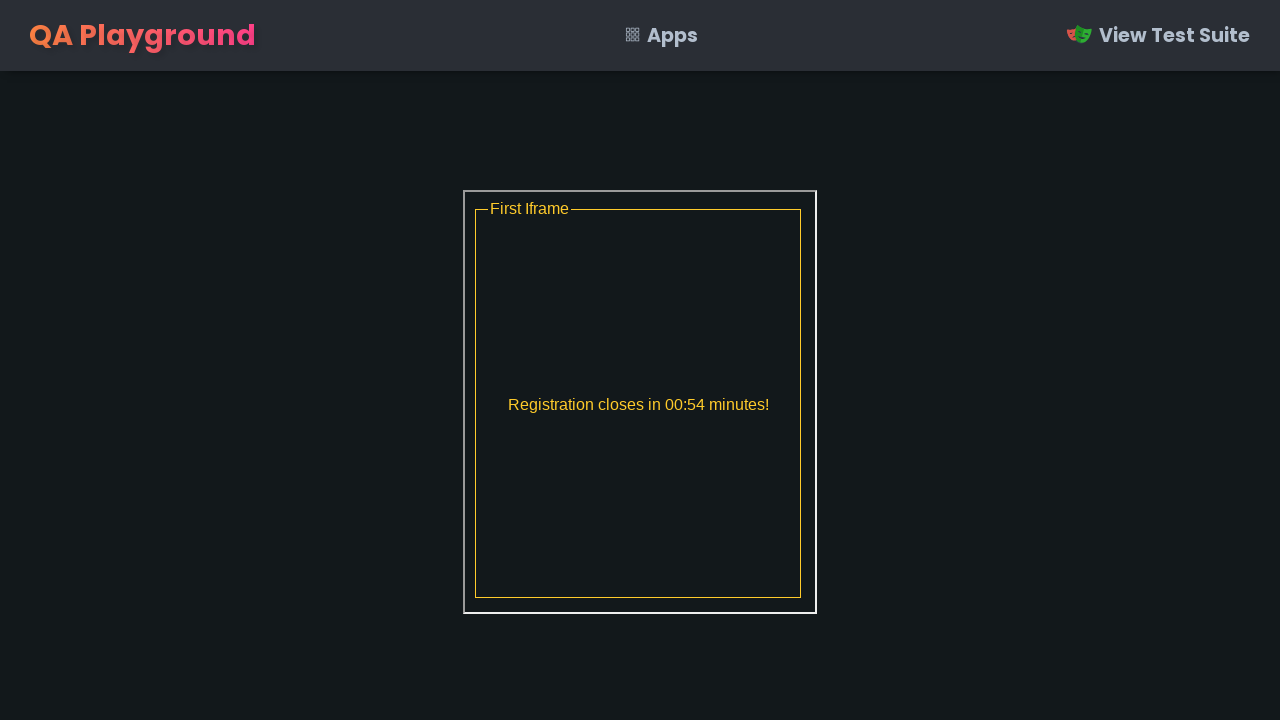

Re-acquired frame reference during countdown loop
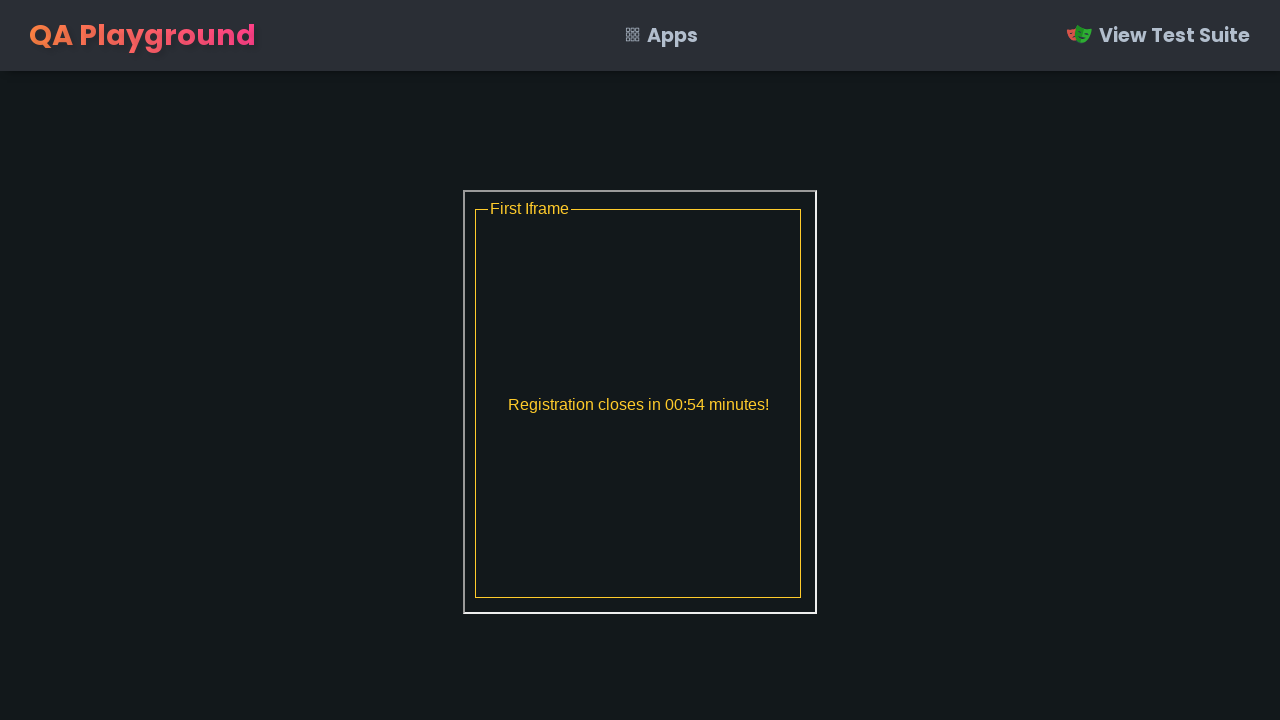

Countdown time updated to: 00:54
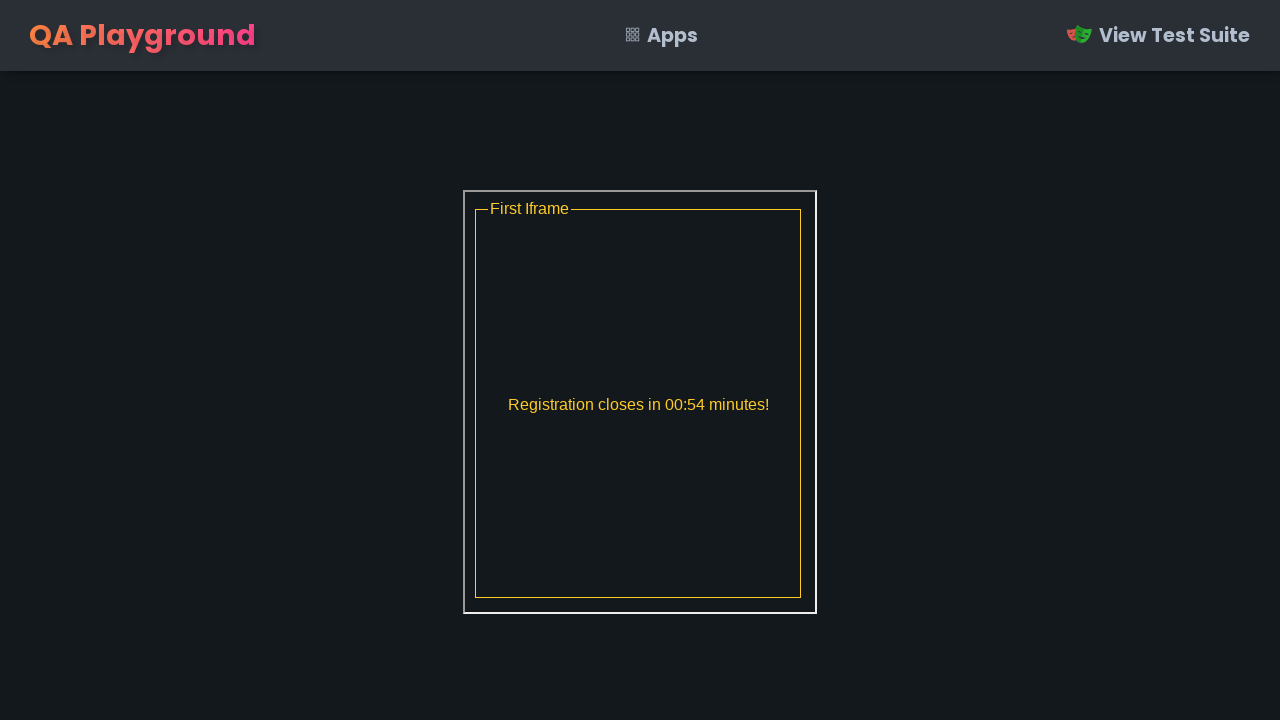

Waited 1 second before next countdown check
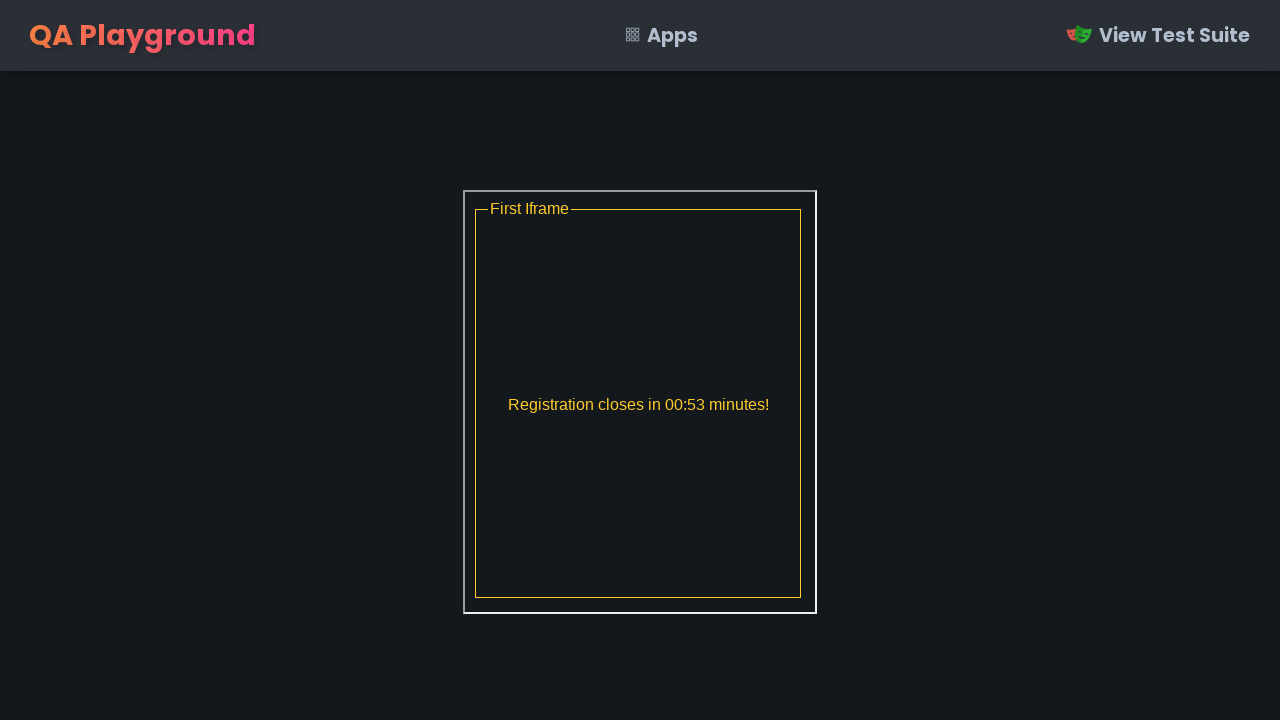

Re-acquired frame reference during countdown loop
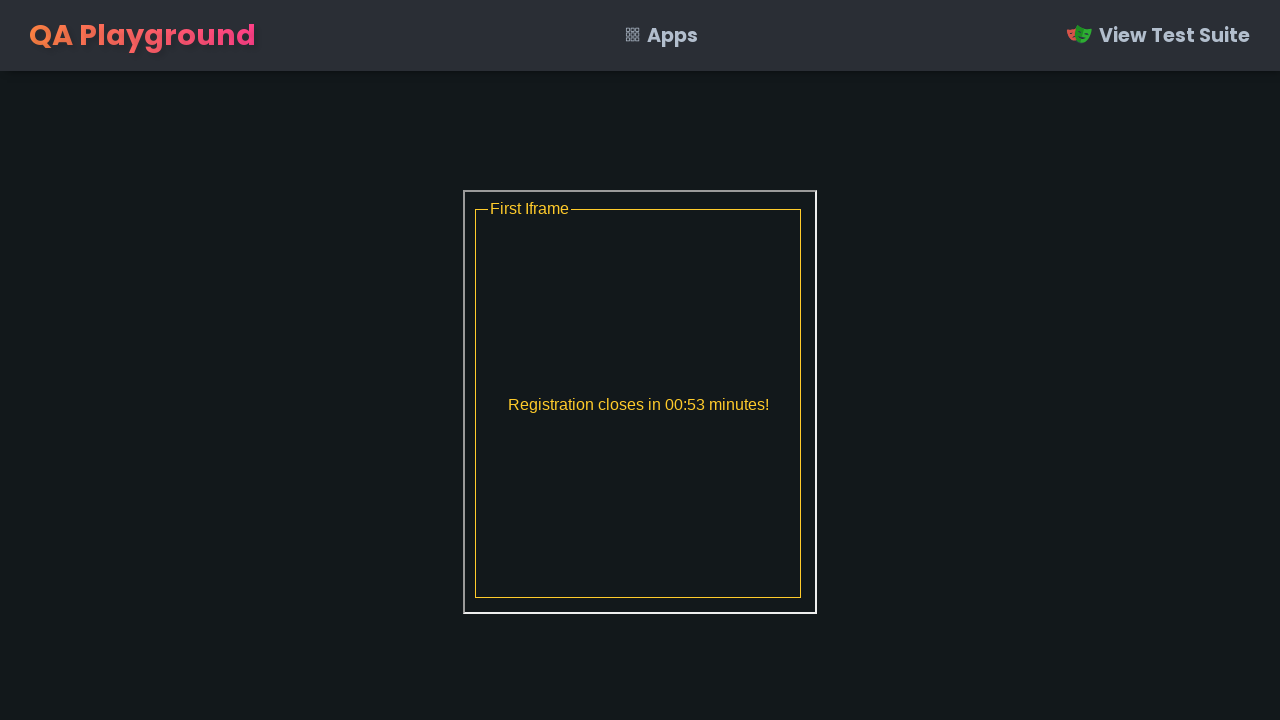

Countdown time updated to: 00:53
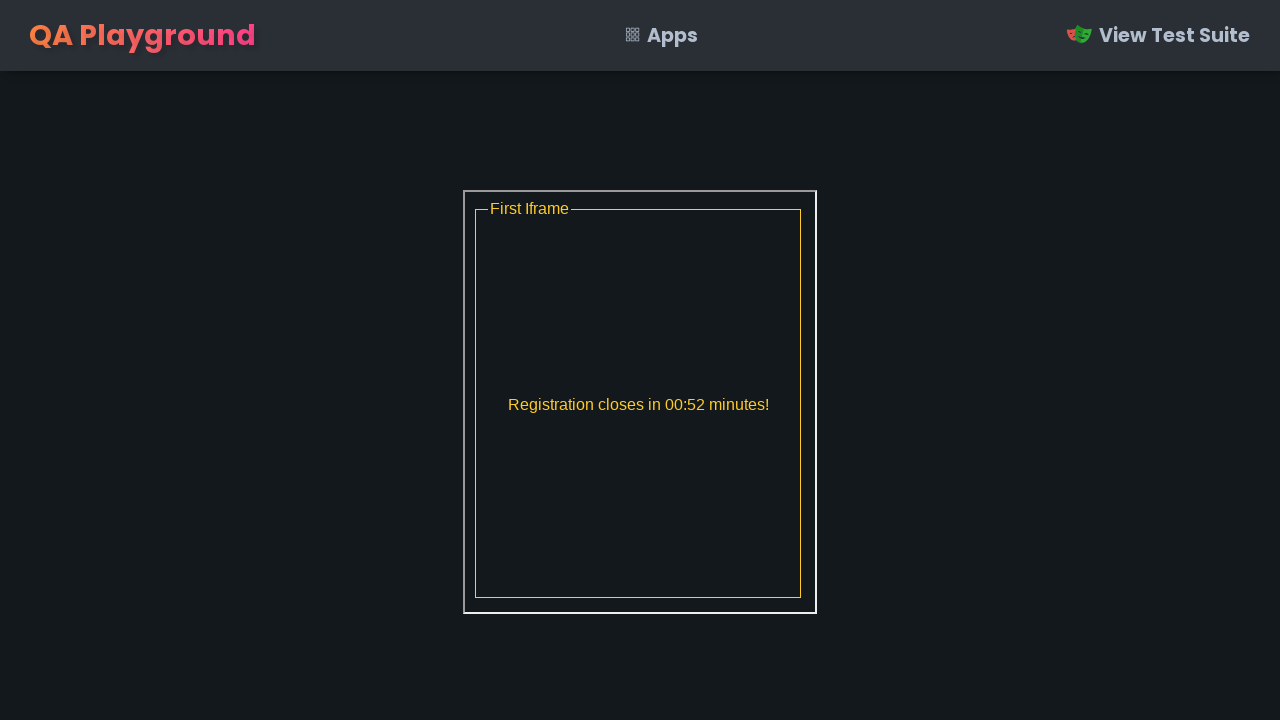

Waited 1 second before next countdown check
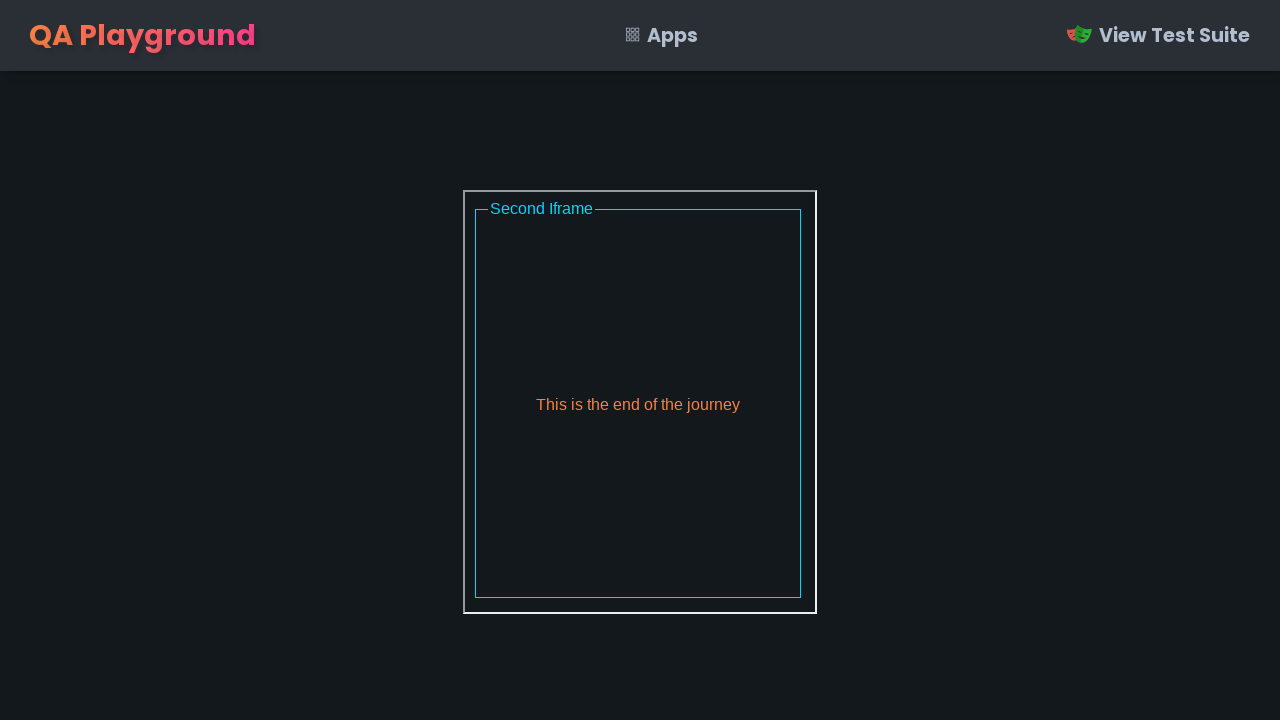

Re-acquired frame reference during countdown loop
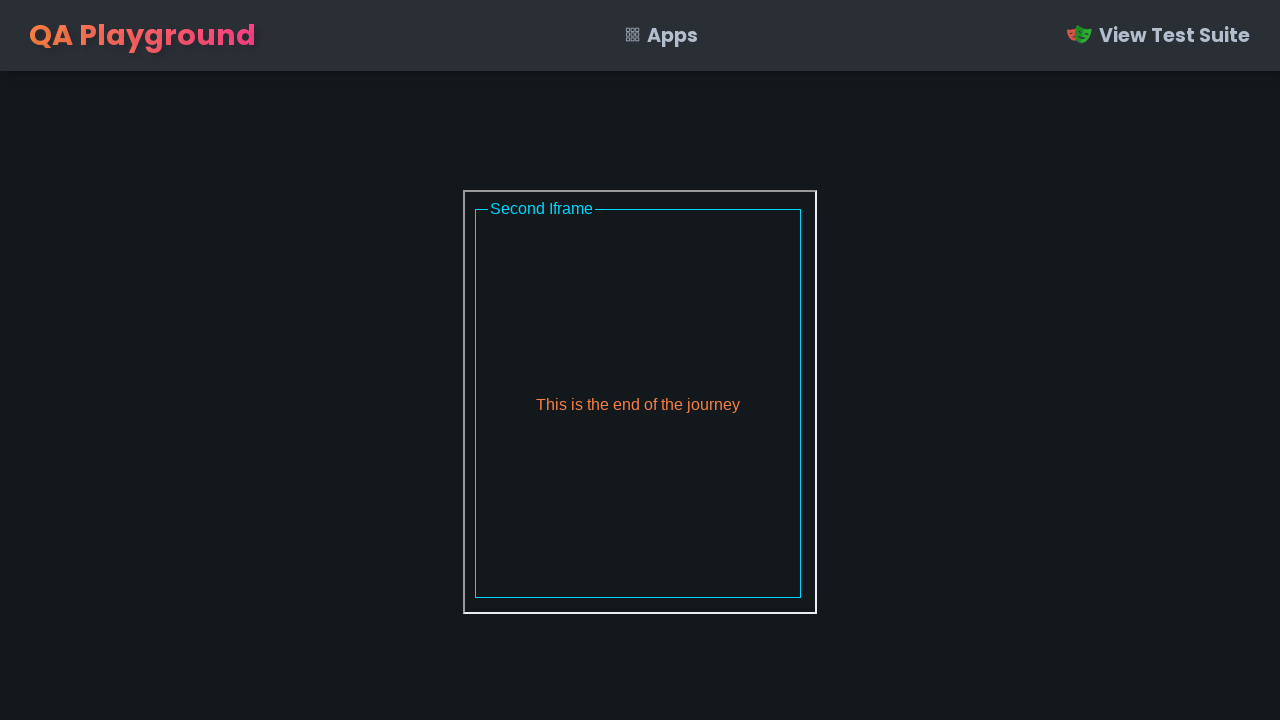

End message 'This is the end of the journey' is now visible
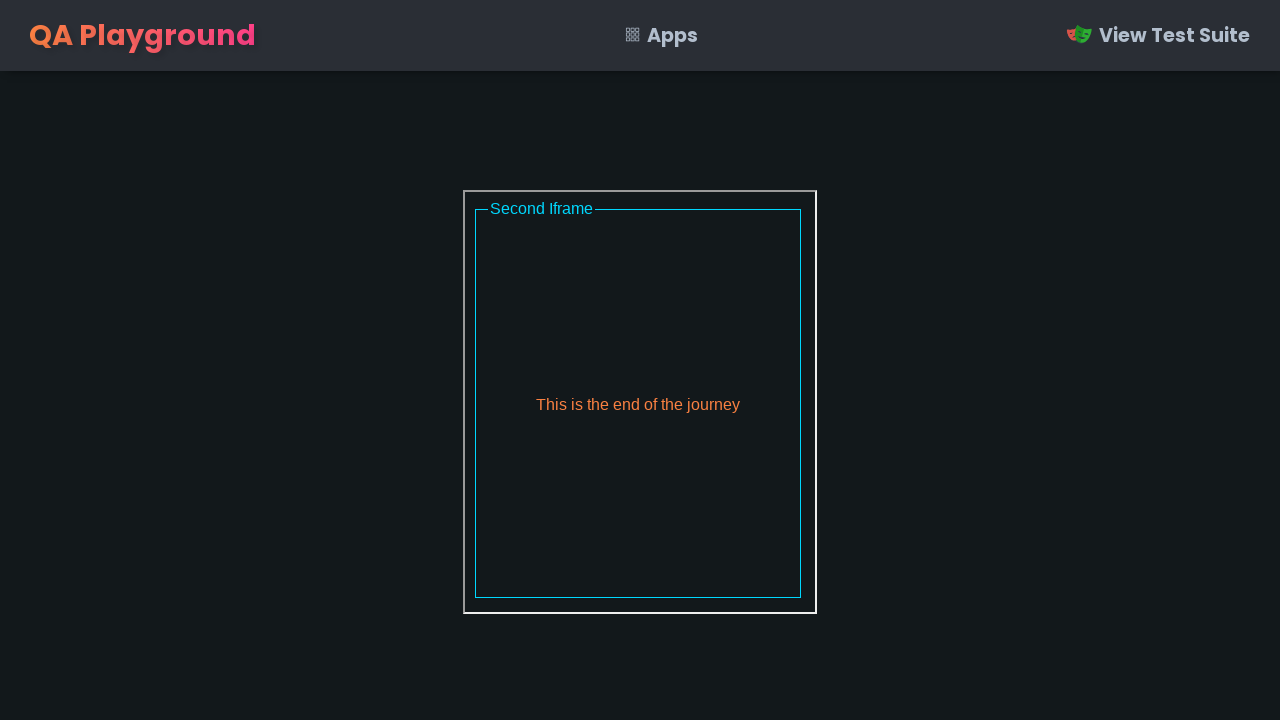

Re-acquired frame reference after countdown completed
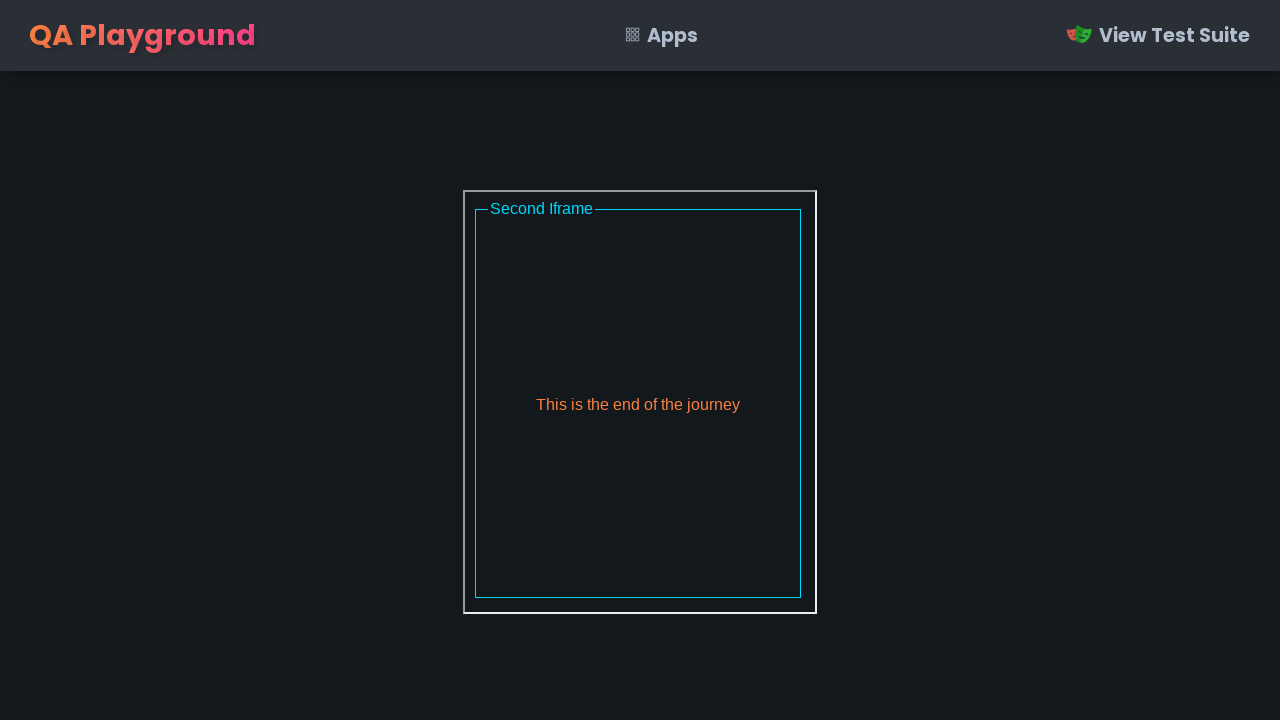

Verified frame 'frame1' still exists after content change
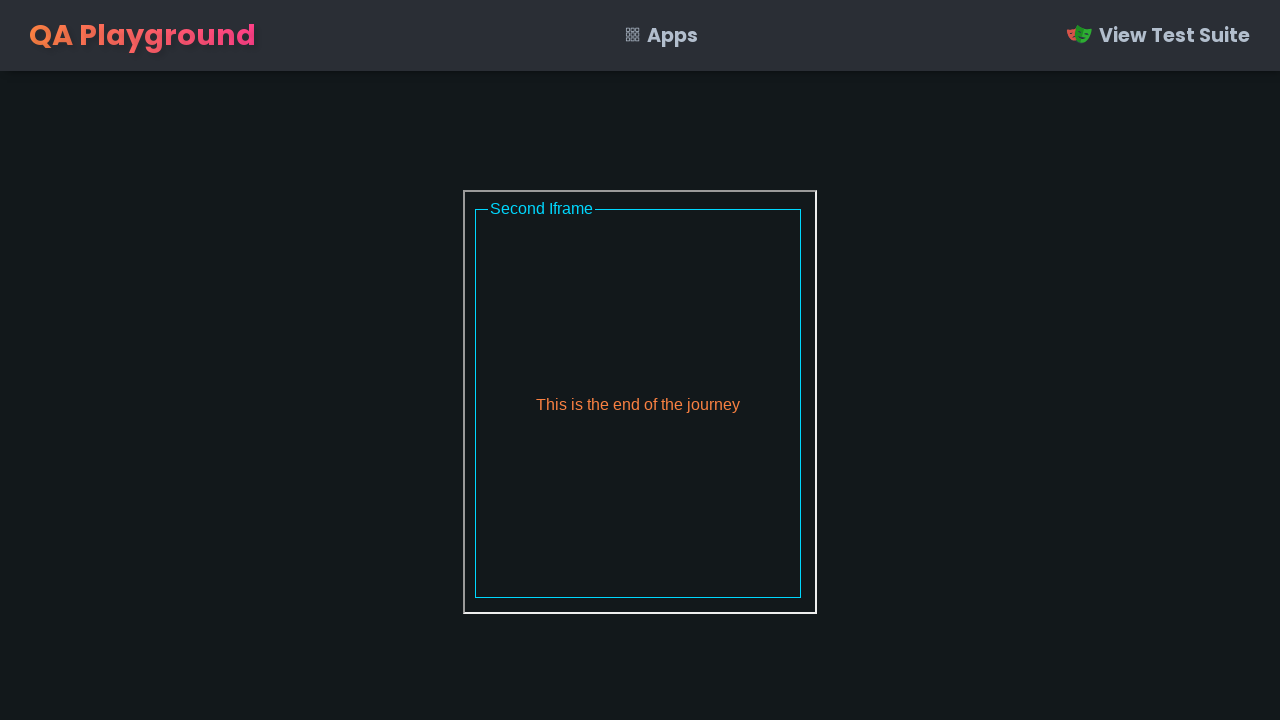

Retrieved end message text from iframe
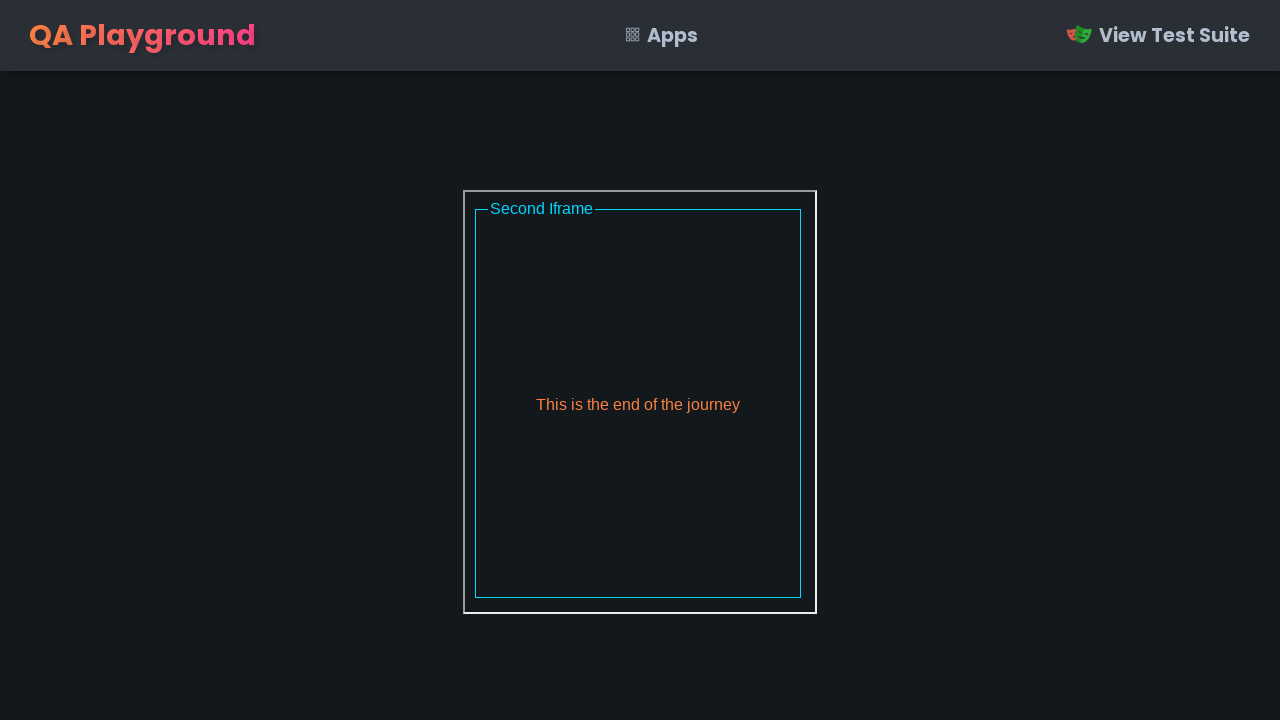

Verified end message contains 'This is the end of the journey'
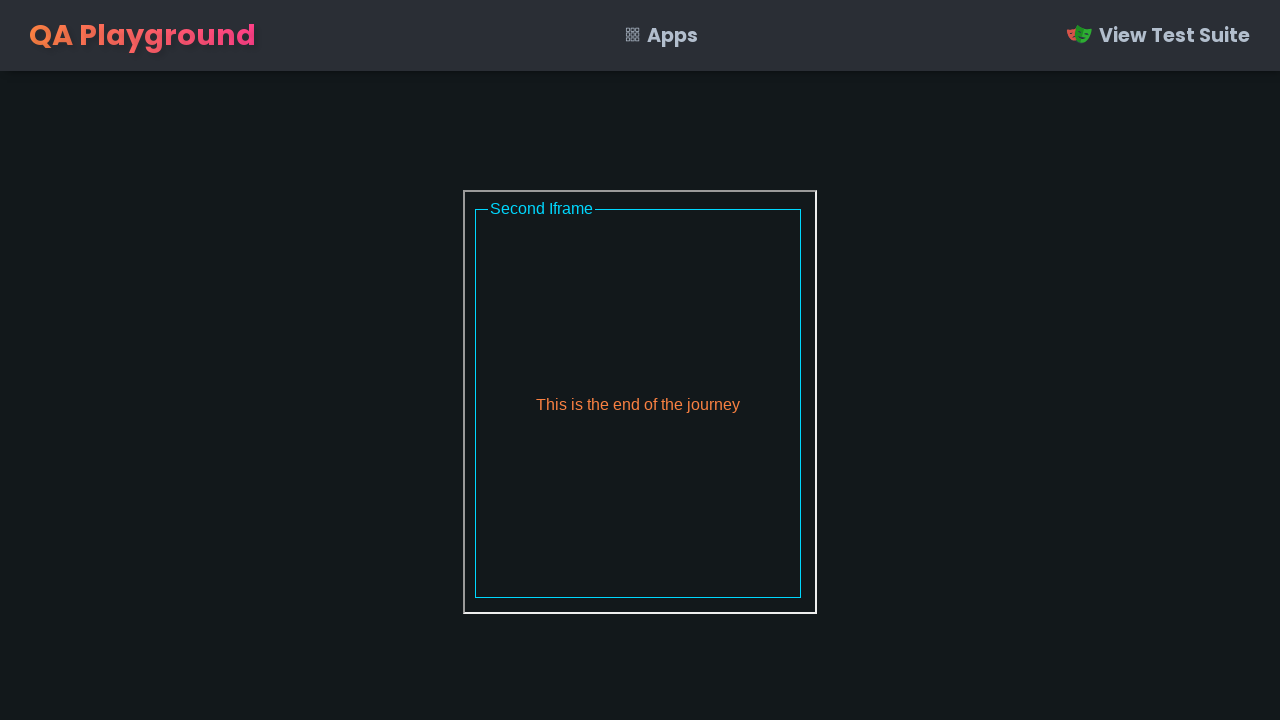

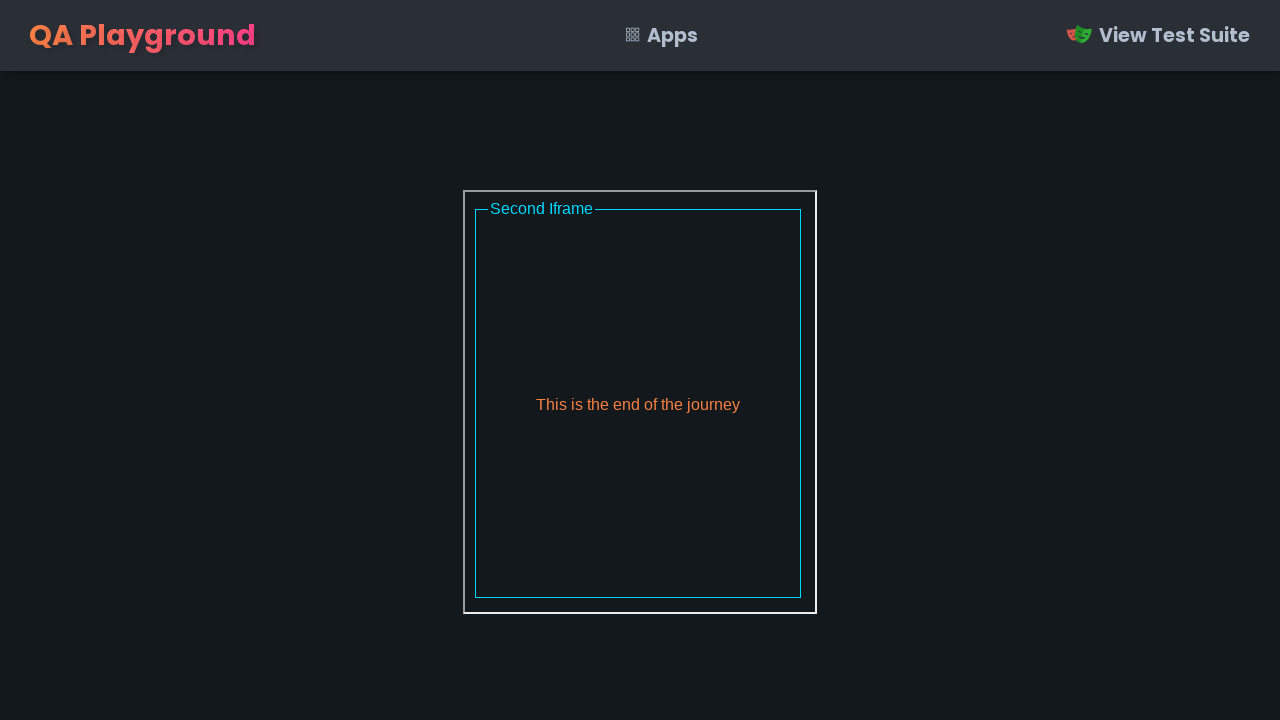